Tests dropdown menu functionality on a form page by selecting birth date values (day: 5, month: April/Nisan, year: 1990) from three separate dropdown menus and verifying the month dropdown contains 13 options.

Starting URL: https://testotomasyonu.com/form

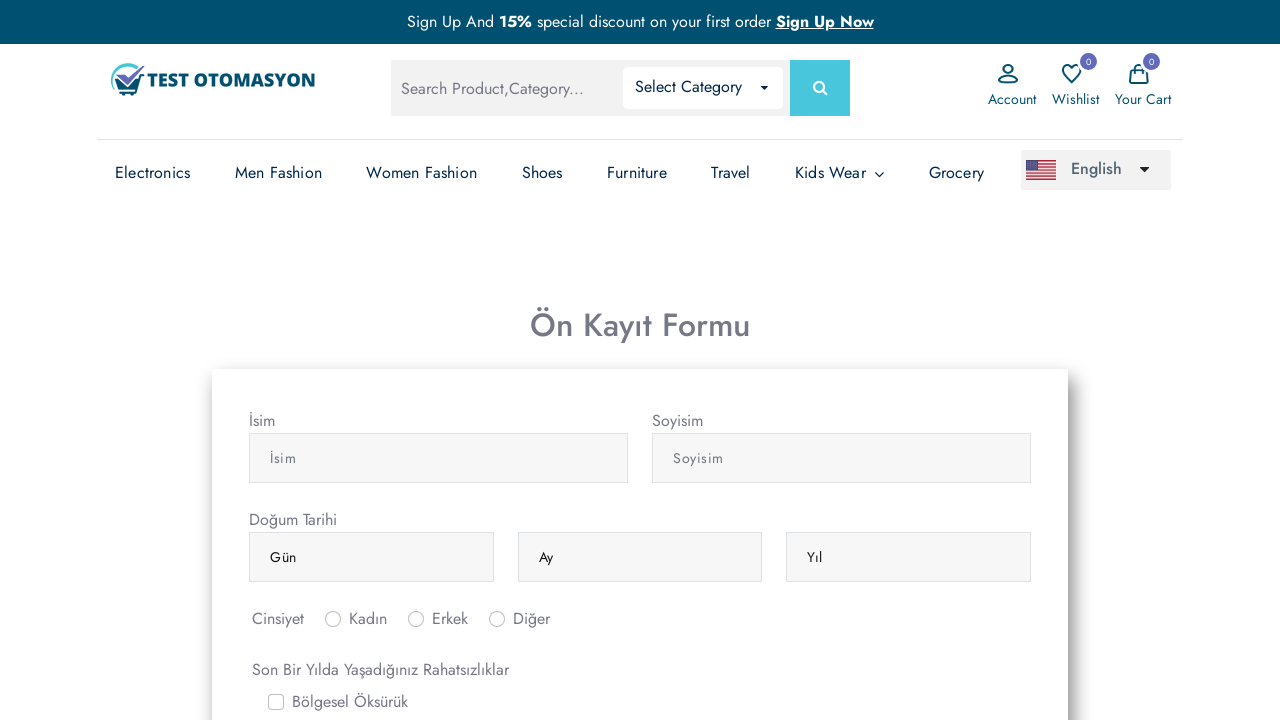

Waited for dropdown menus to load on form page
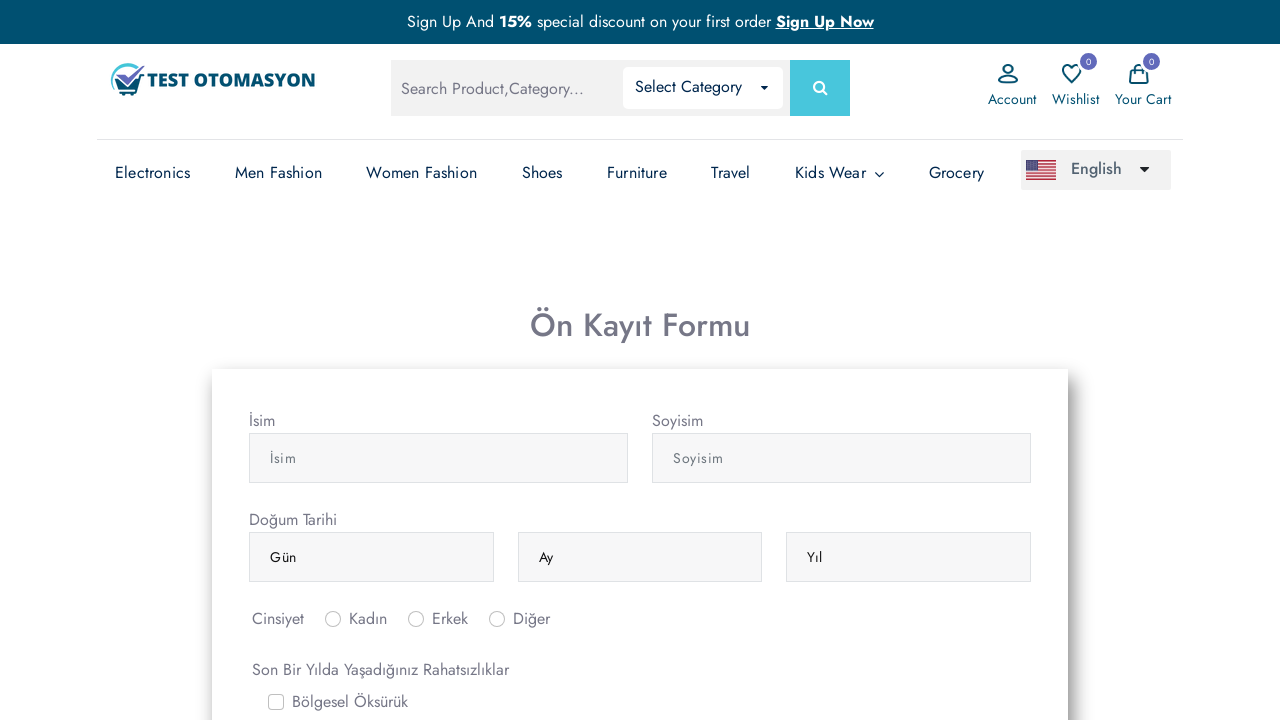

Retrieved all dropdown menus (day, month, year for birth date)
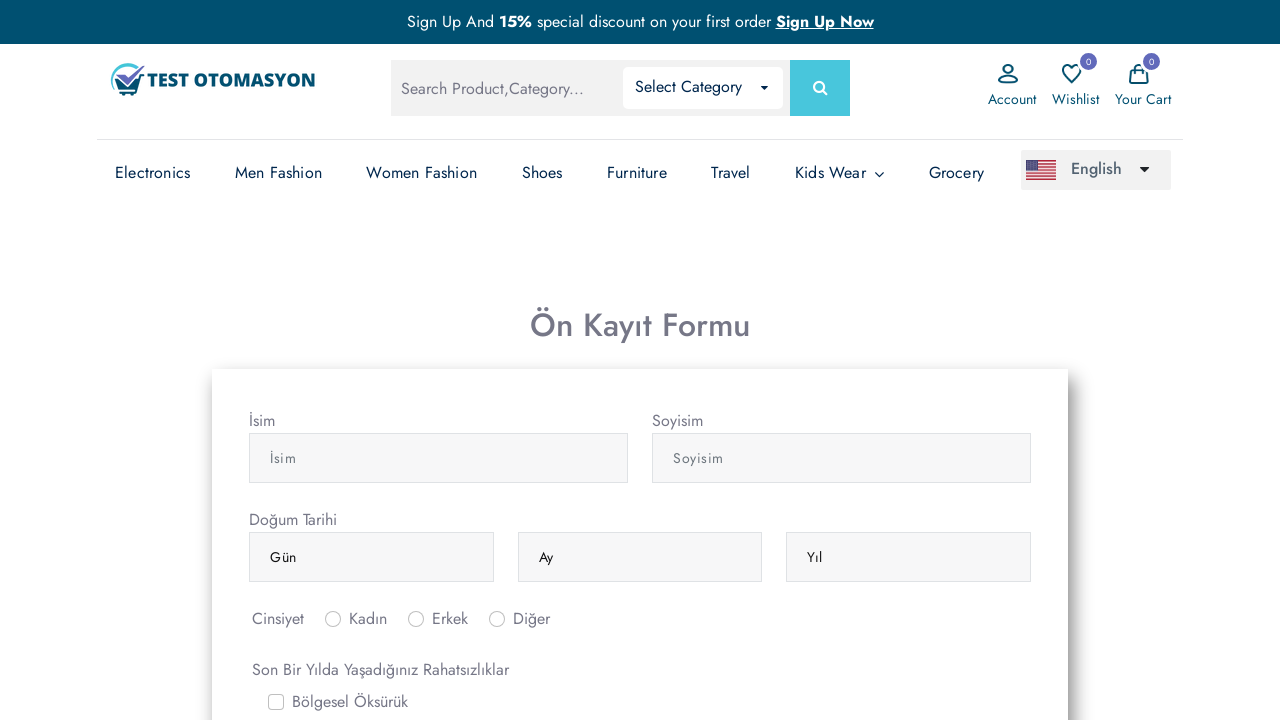

Selected day '5' from first dropdown on select >> nth=0
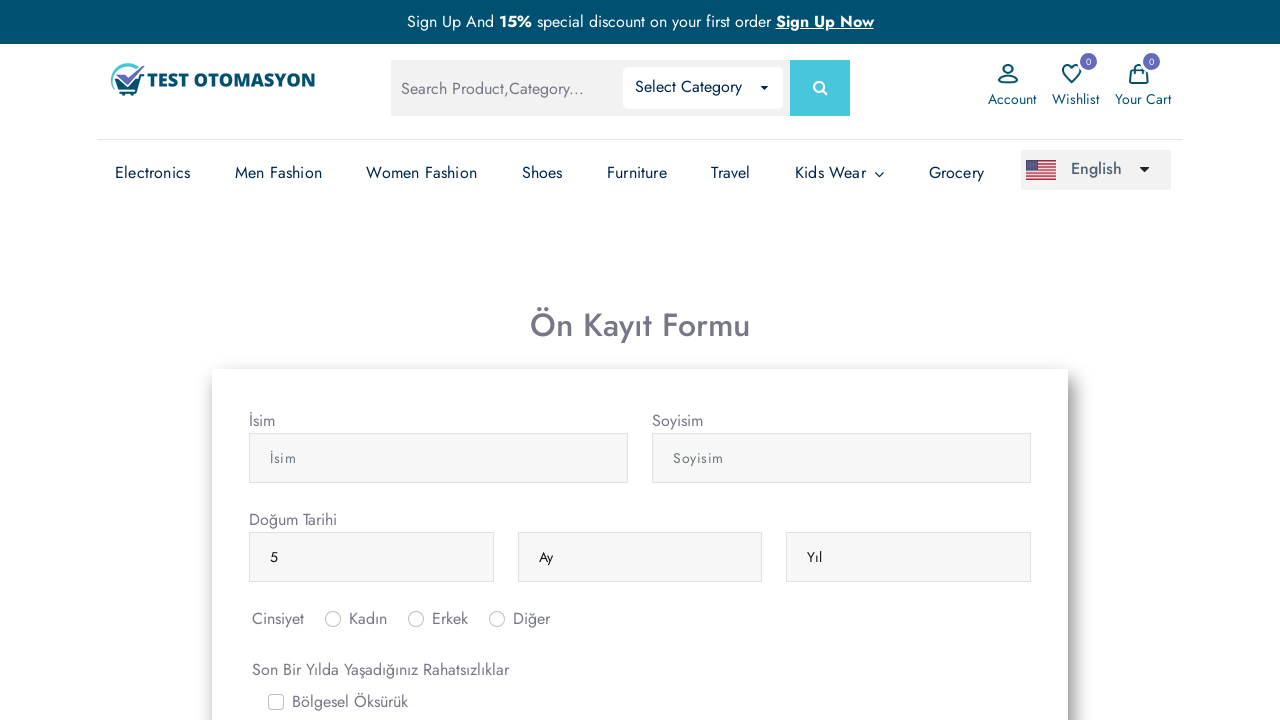

Selected month 'Nisan' (April) from second dropdown on select >> nth=1
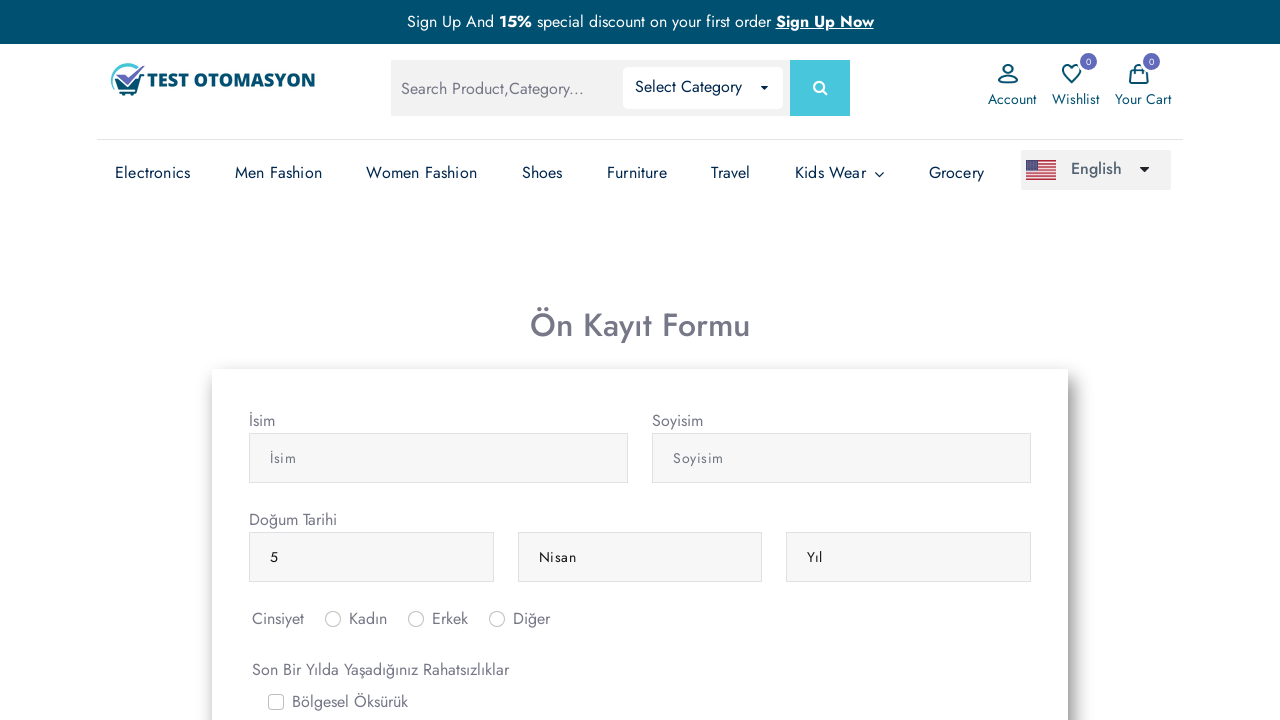

Selected year '1990' from third dropdown on select >> nth=2
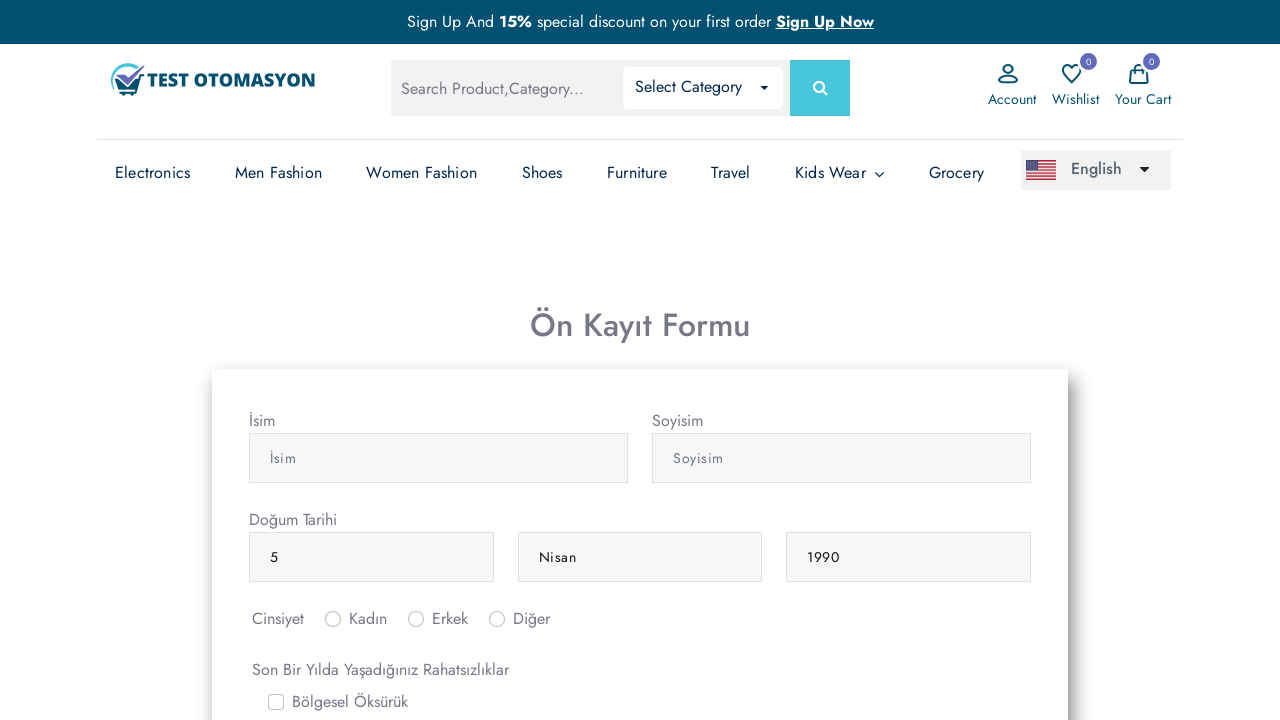

Retrieved all options from month dropdown to verify count
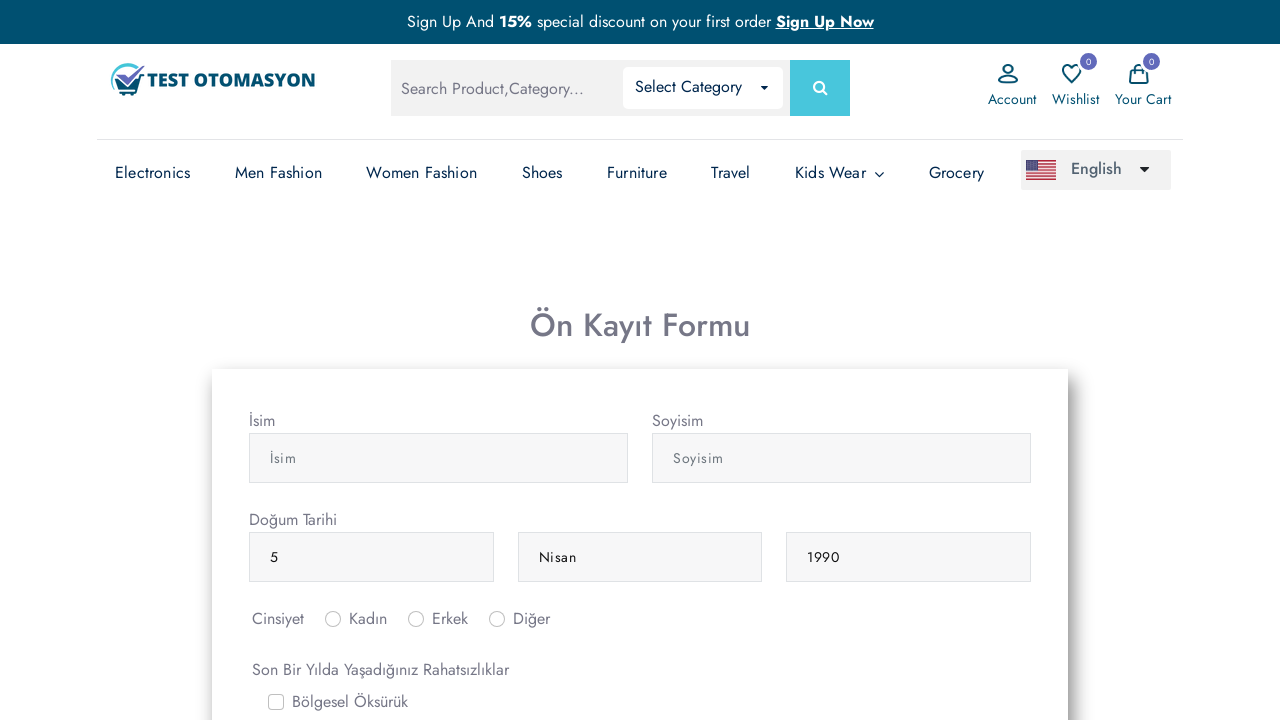

Verified month dropdown contains 13 options
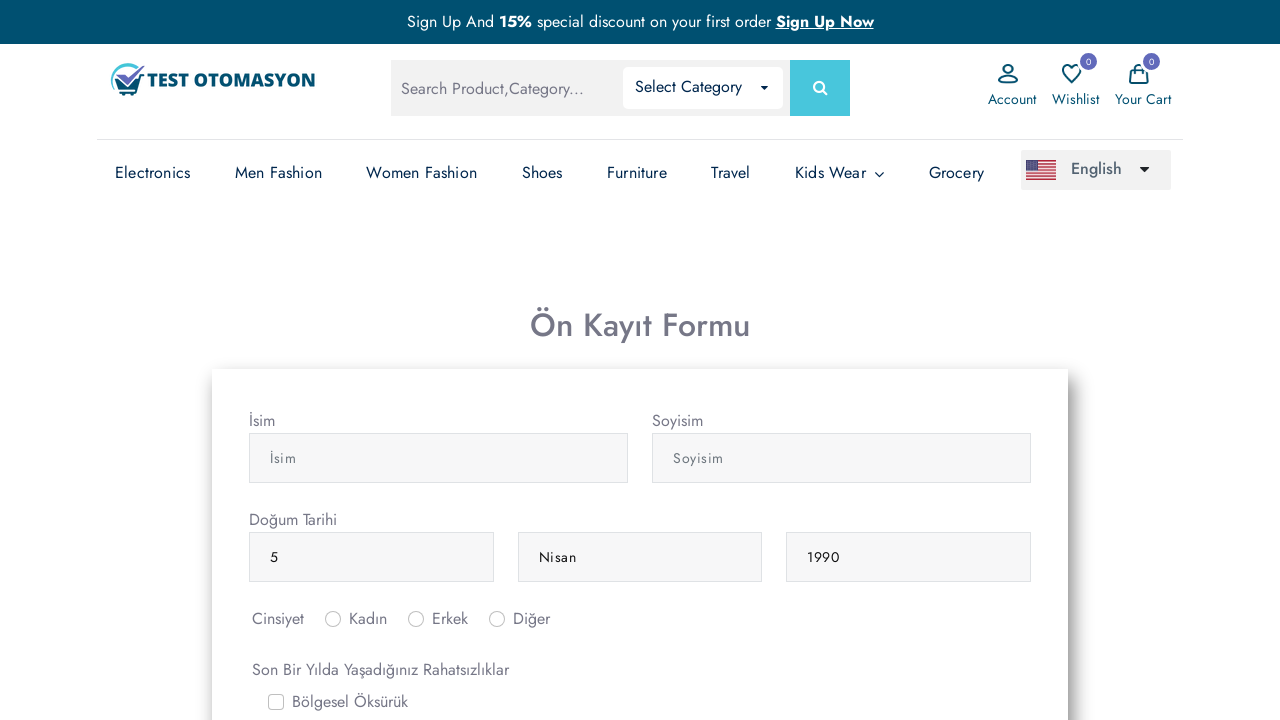

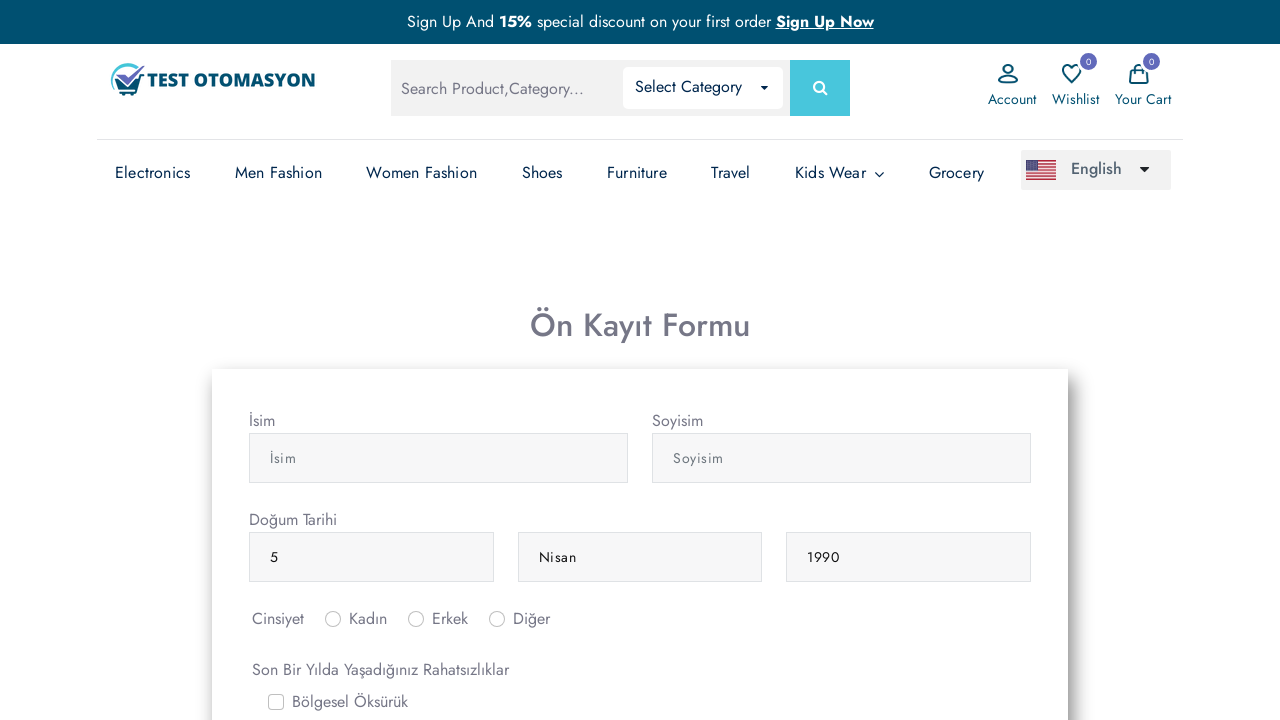